Navigates to a CCNA slides page on ciscoforall.com website

Starting URL: https://www.ciscoforall.com/ccna-slides/

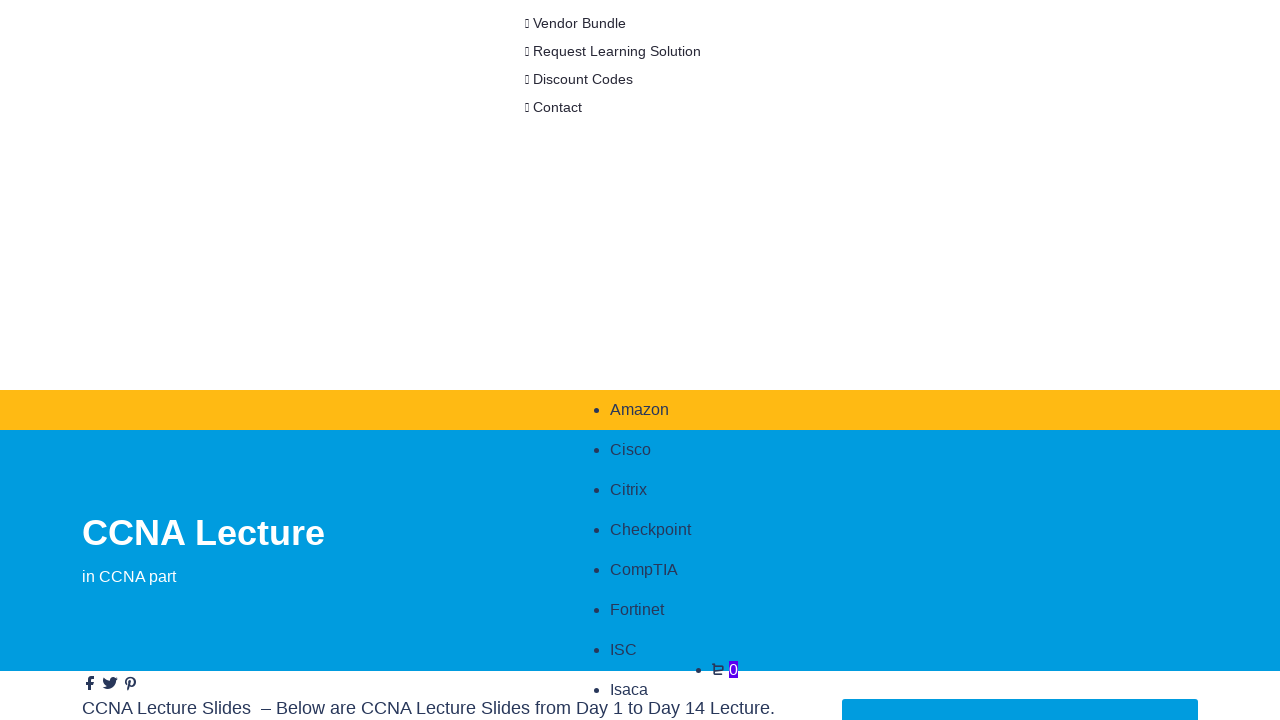

Navigated to CCNA slides page on ciscoforall.com
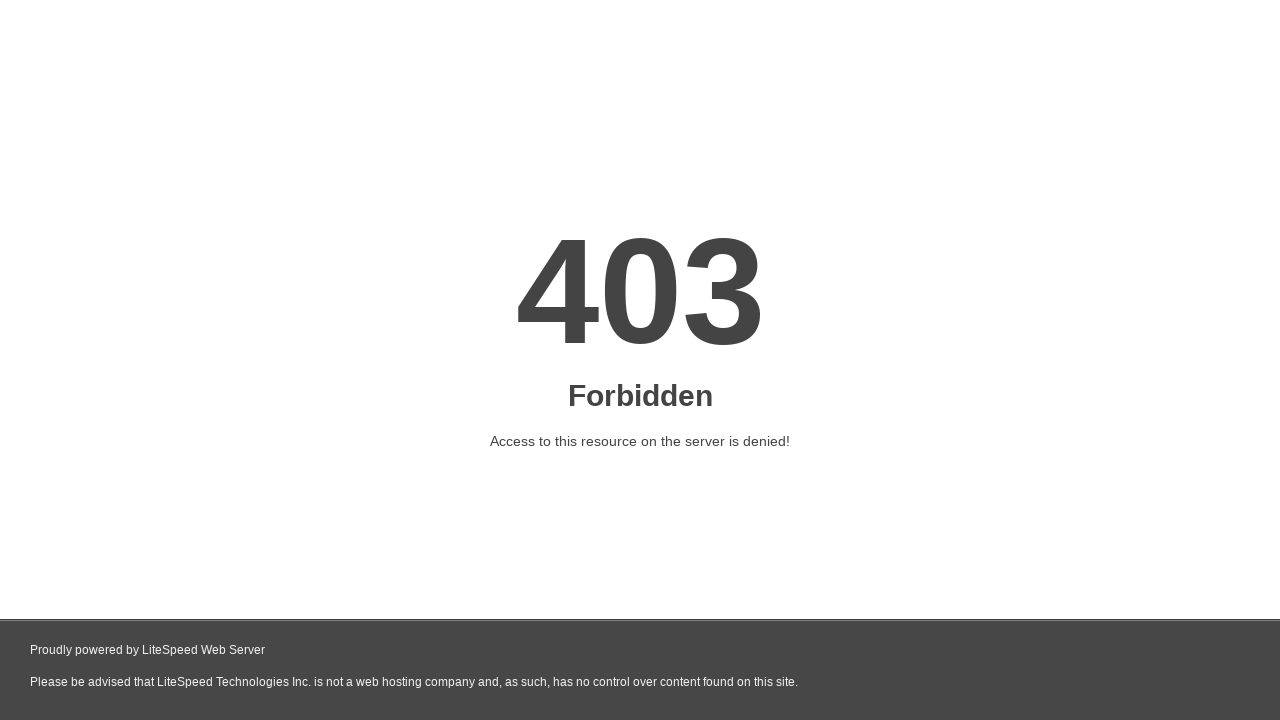

Page DOM content loaded completely
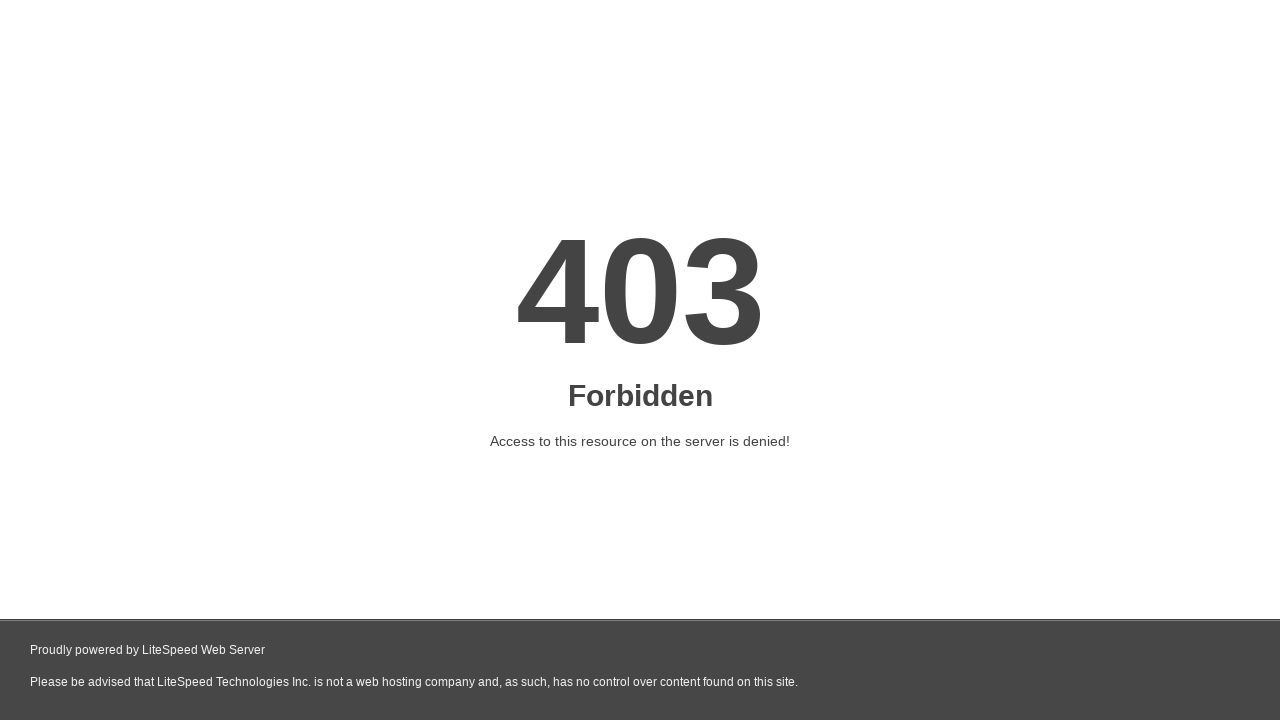

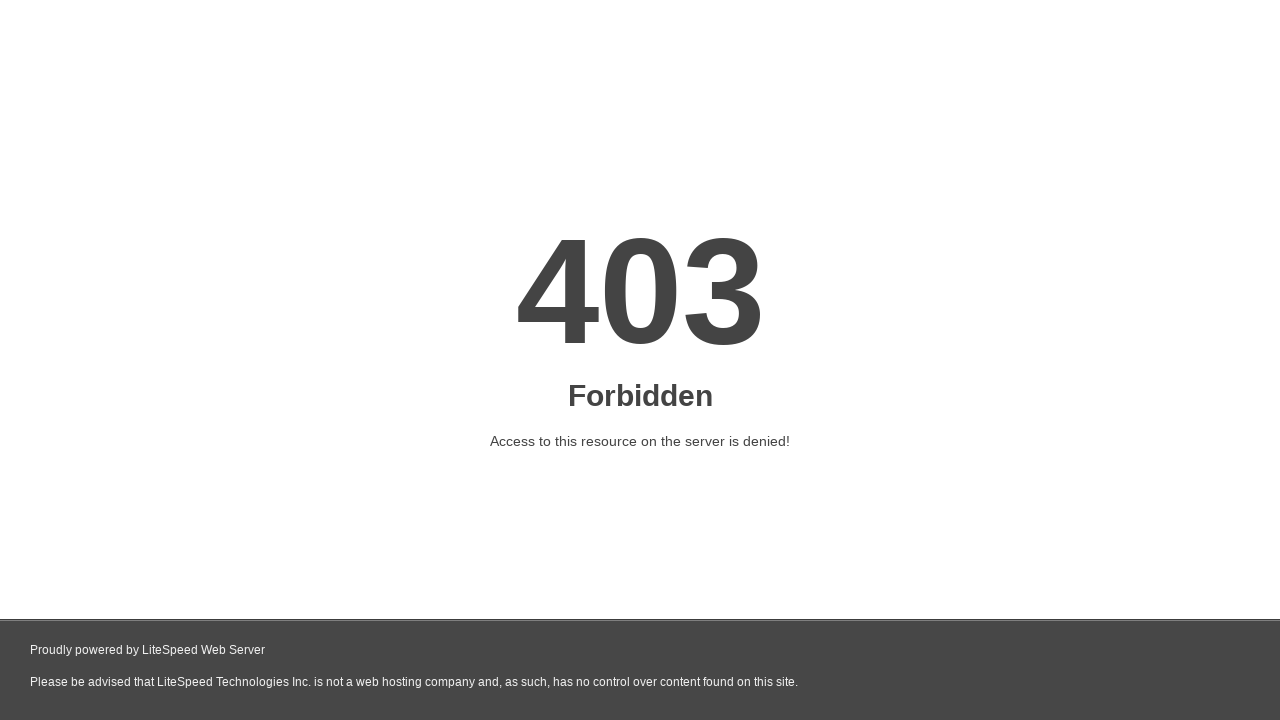